Navigates to a coffee shop's tumbler collection page, waits for product cards to load, and scrolls down to trigger lazy loading of additional products.

Starting URL: https://shop.zuscoffee.com/collections/tumbler

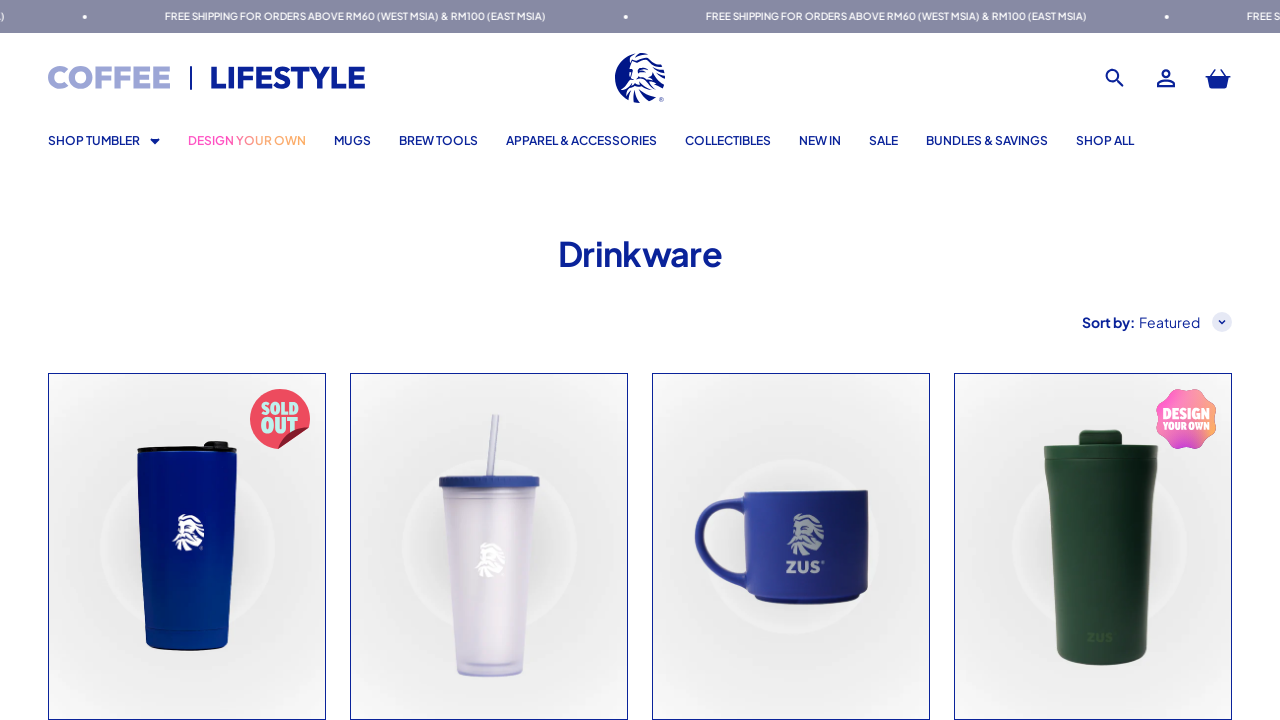

Navigated to coffee shop tumbler collection page
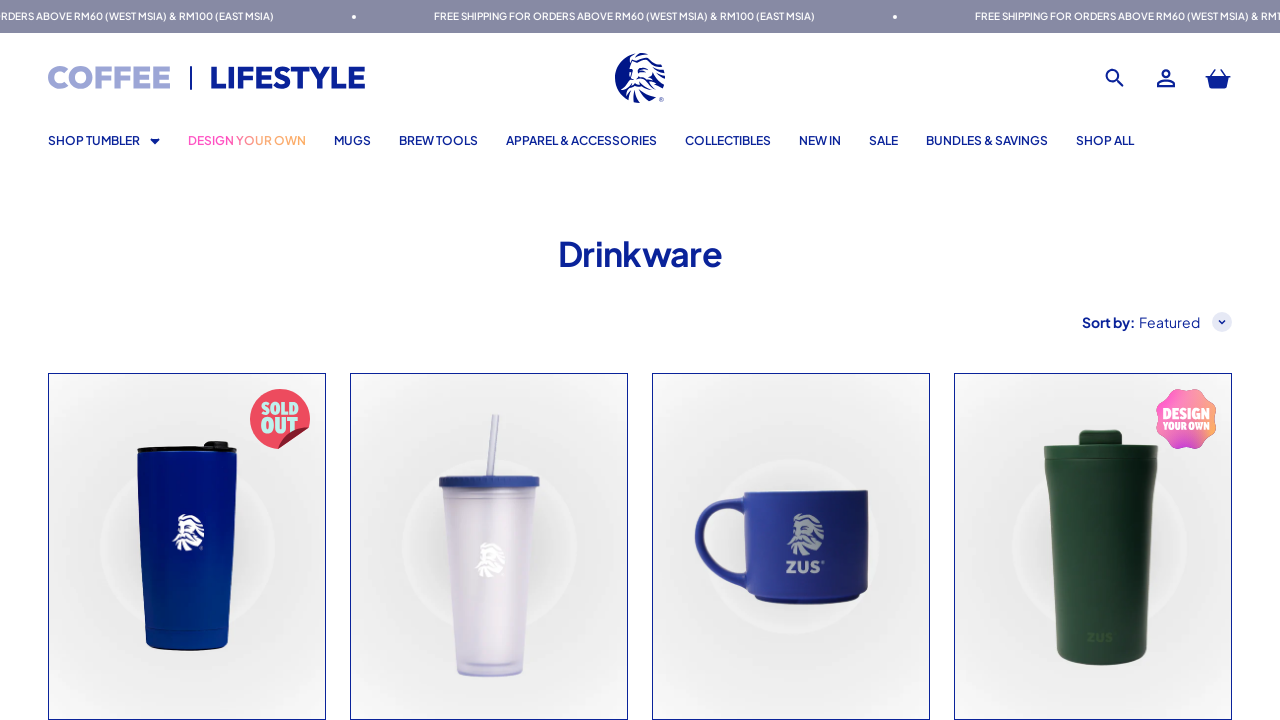

Product cards loaded on the page
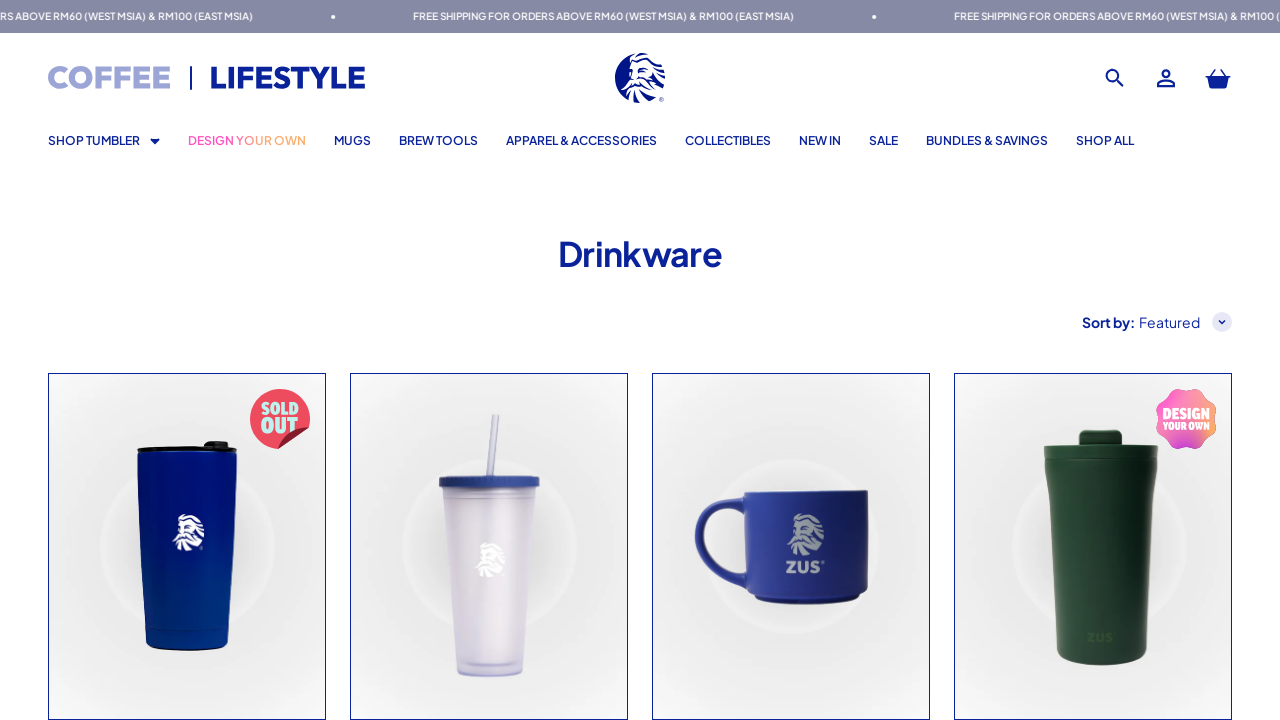

Scrolled down to bottom of page to trigger lazy loading
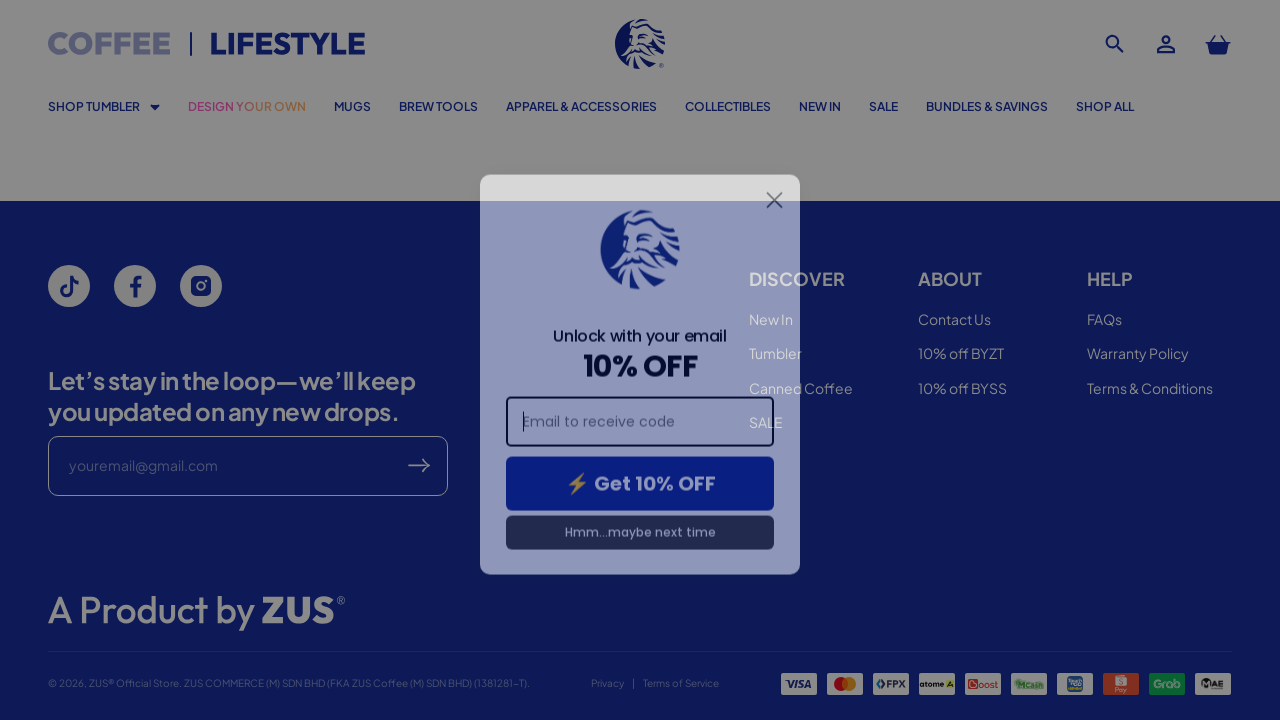

Waited 2 seconds for lazy-loaded content to load
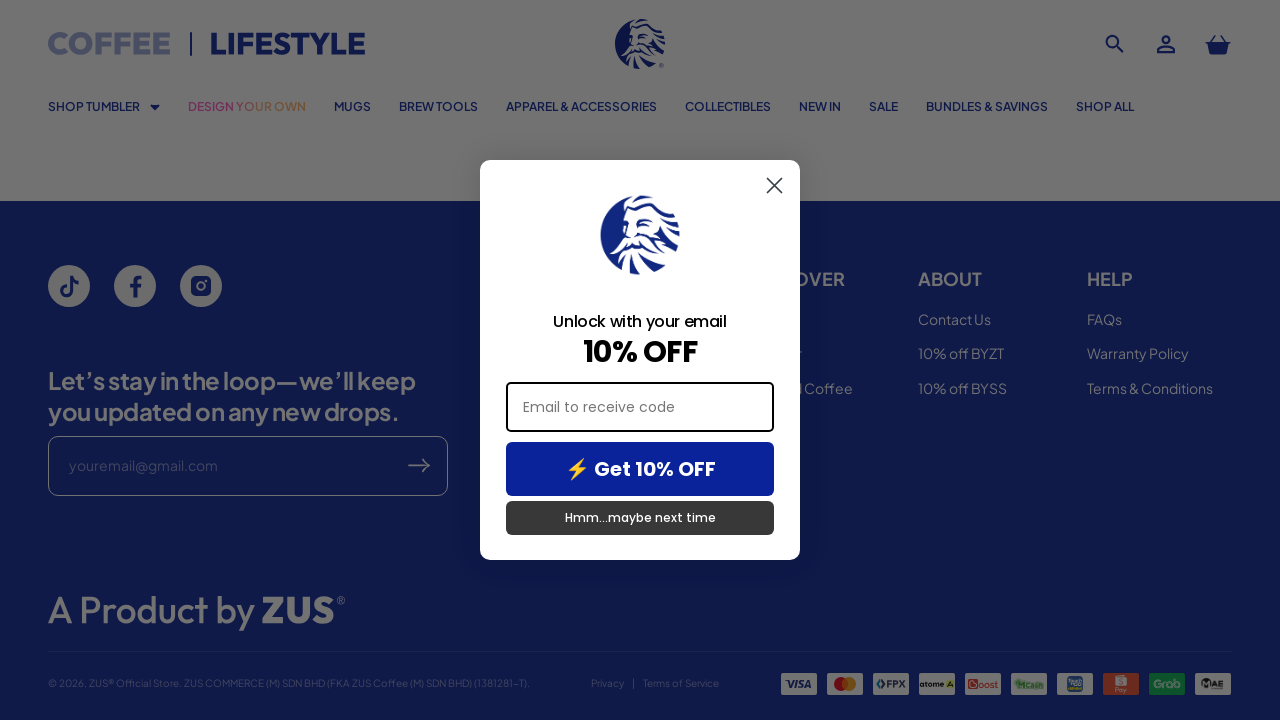

Verified product titles are visible on the page
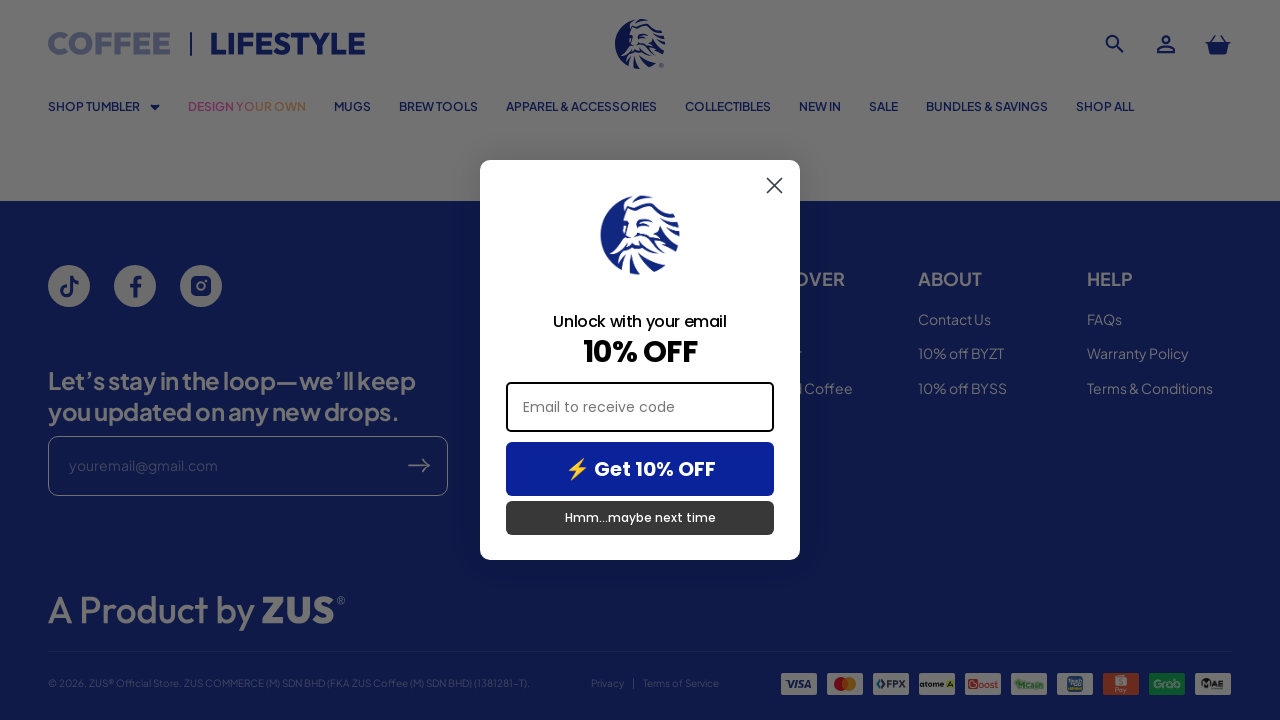

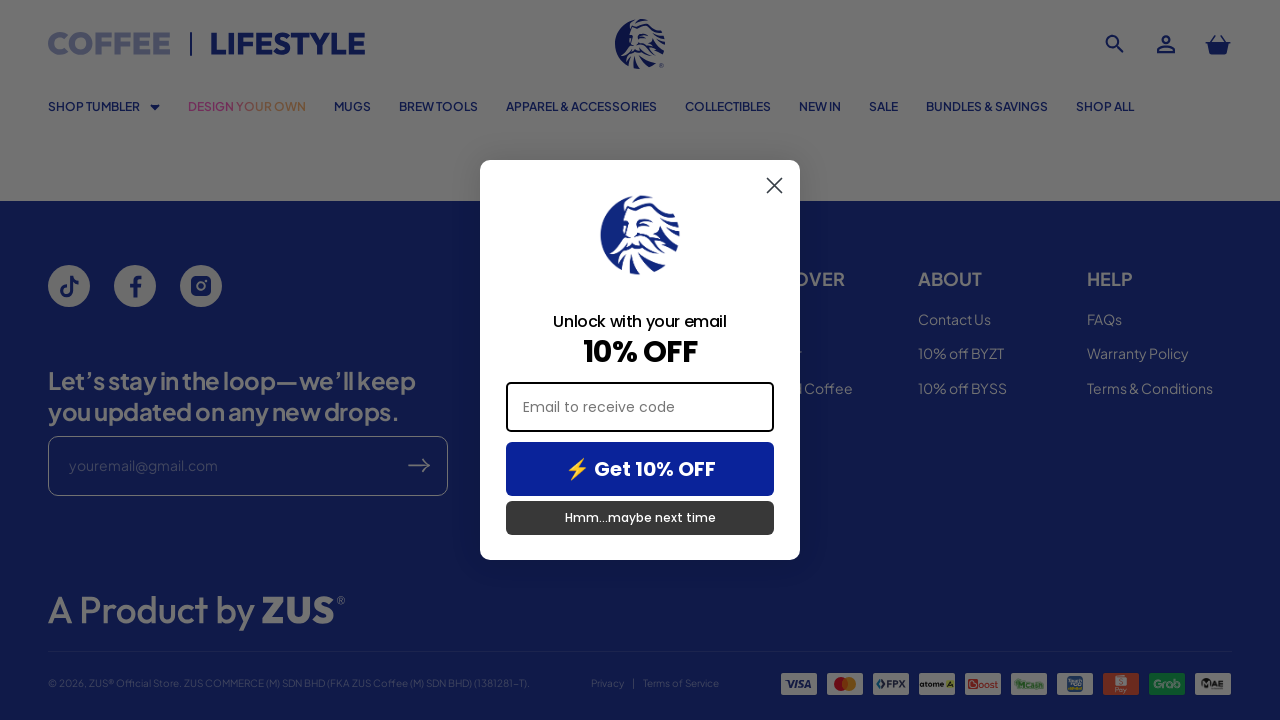